Tests that edits are saved when the input loses focus (blur event)

Starting URL: https://demo.playwright.dev/todomvc

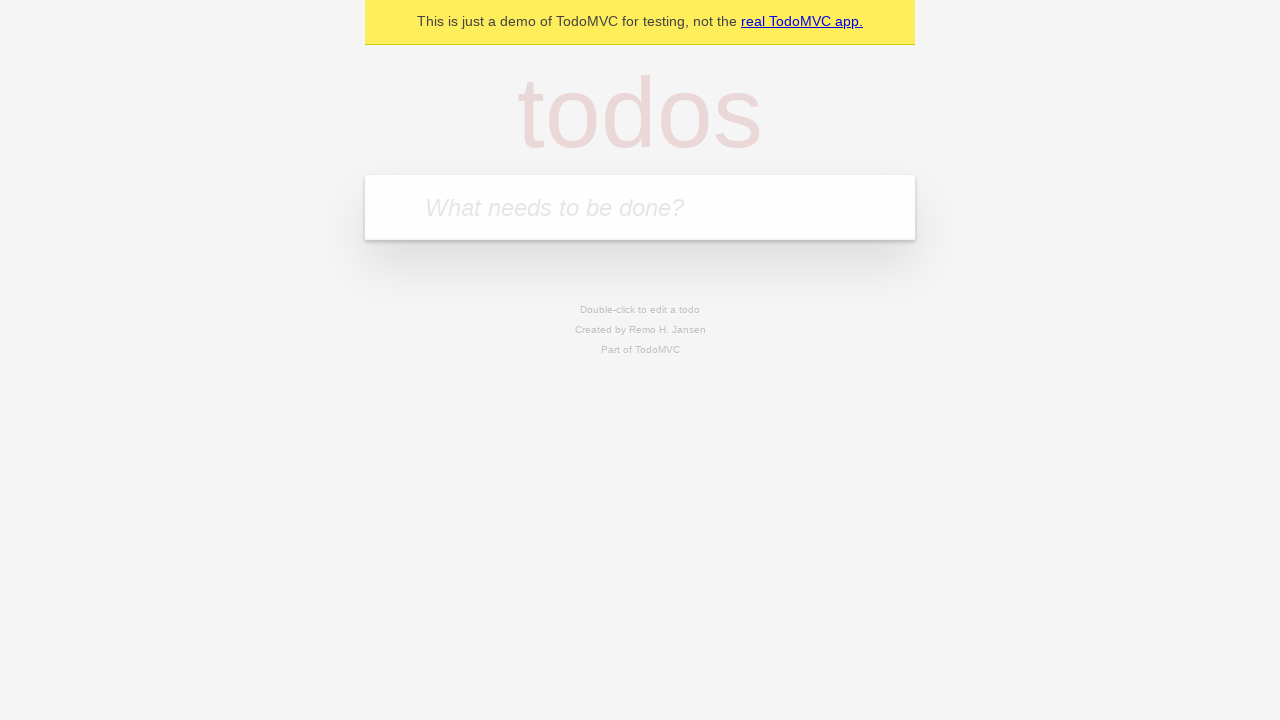

Filled new todo input with 'buy some cheese' on internal:attr=[placeholder="What needs to be done?"i]
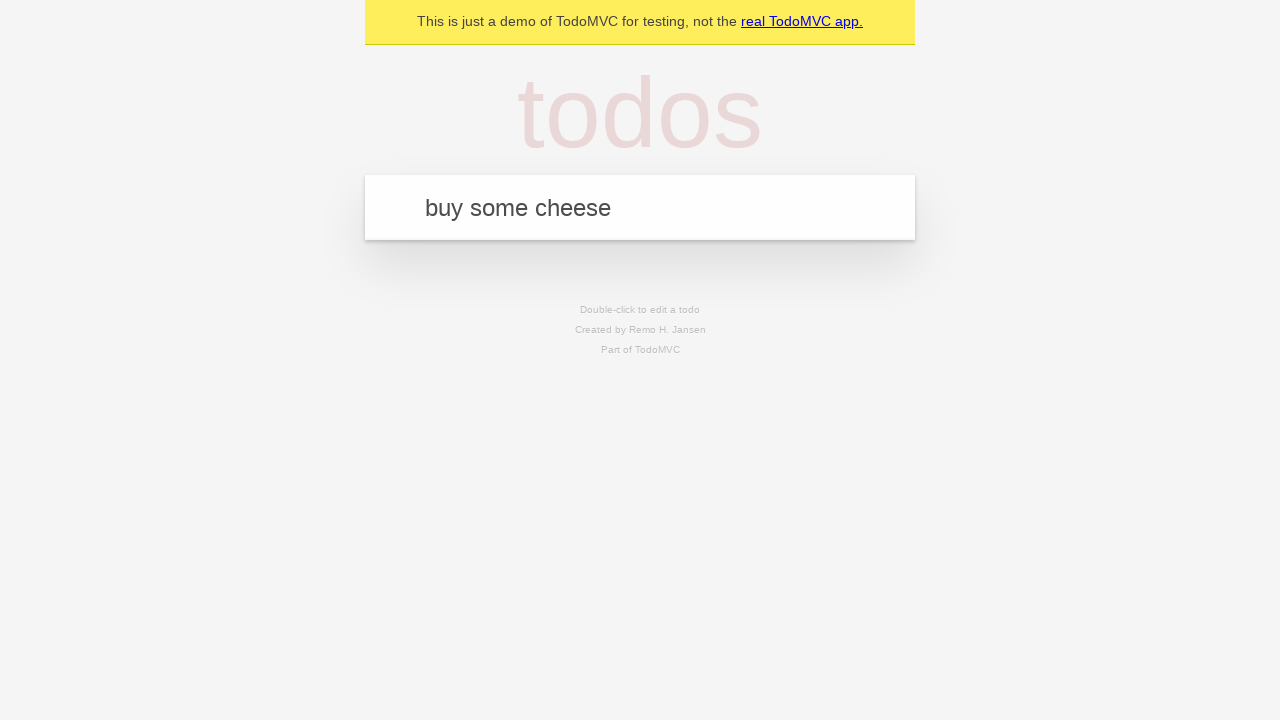

Pressed Enter to create todo 'buy some cheese' on internal:attr=[placeholder="What needs to be done?"i]
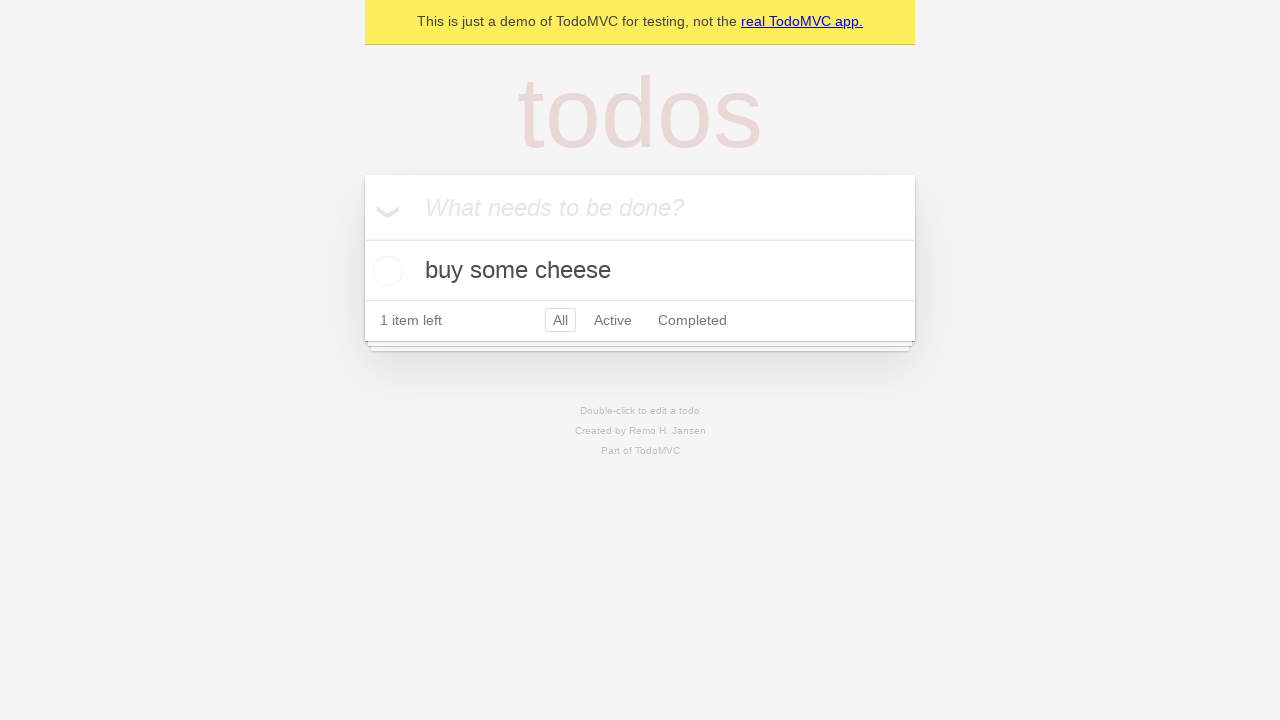

Filled new todo input with 'feed the cat' on internal:attr=[placeholder="What needs to be done?"i]
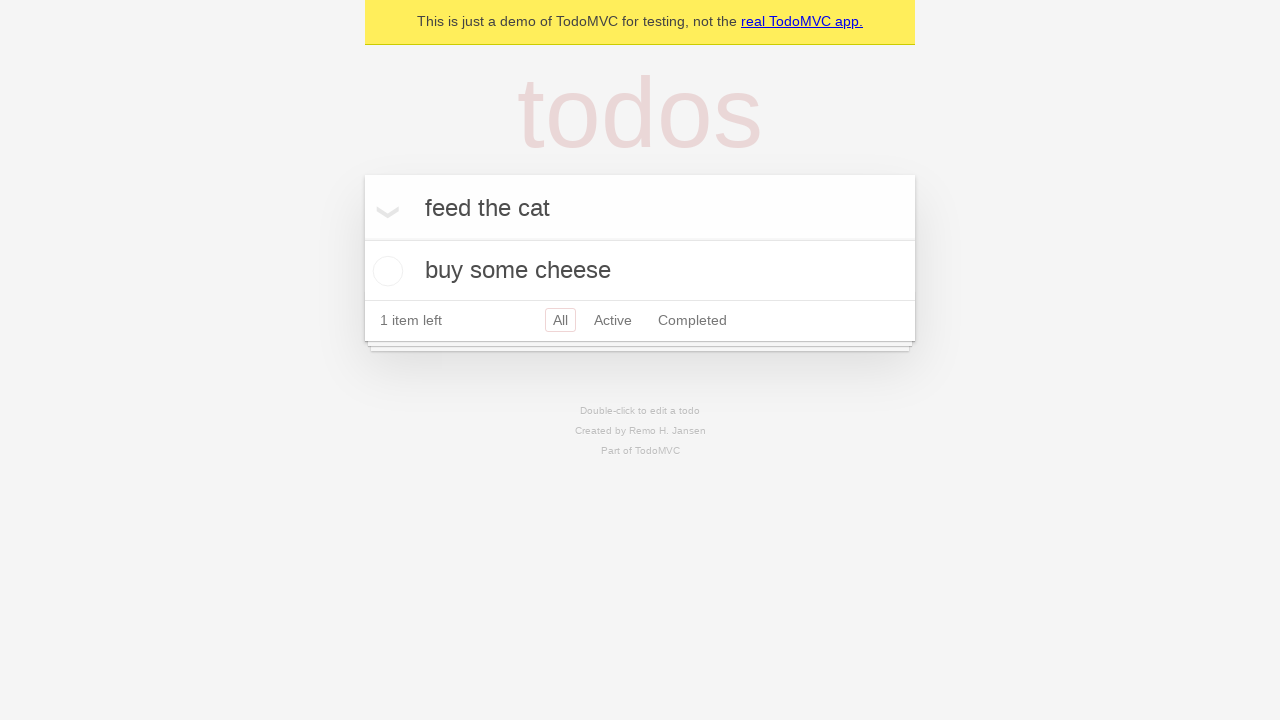

Pressed Enter to create todo 'feed the cat' on internal:attr=[placeholder="What needs to be done?"i]
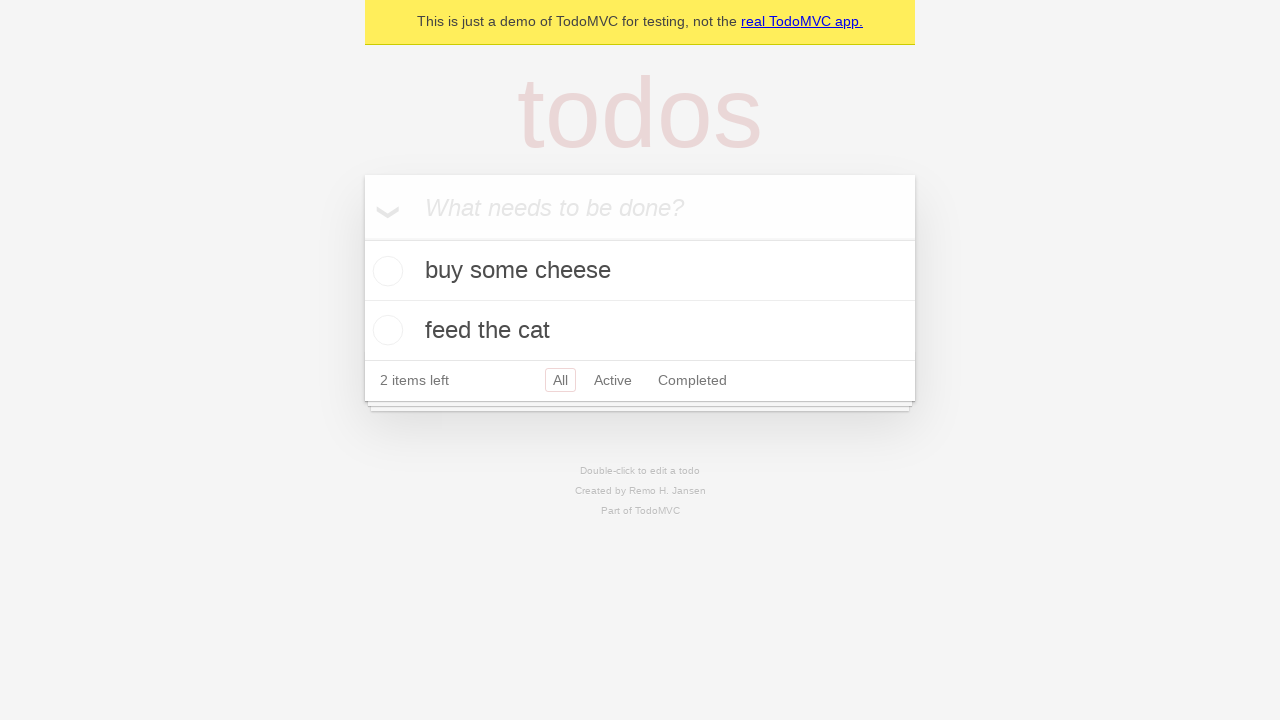

Filled new todo input with 'book a doctors appointment' on internal:attr=[placeholder="What needs to be done?"i]
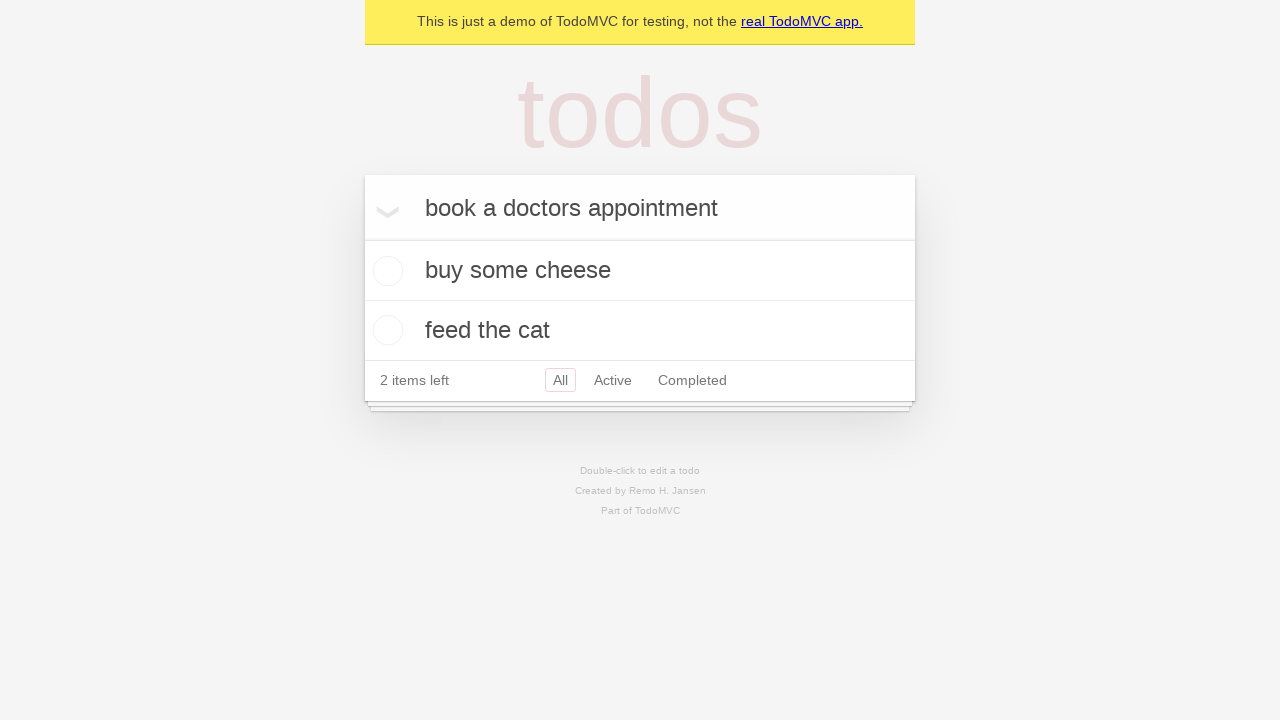

Pressed Enter to create todo 'book a doctors appointment' on internal:attr=[placeholder="What needs to be done?"i]
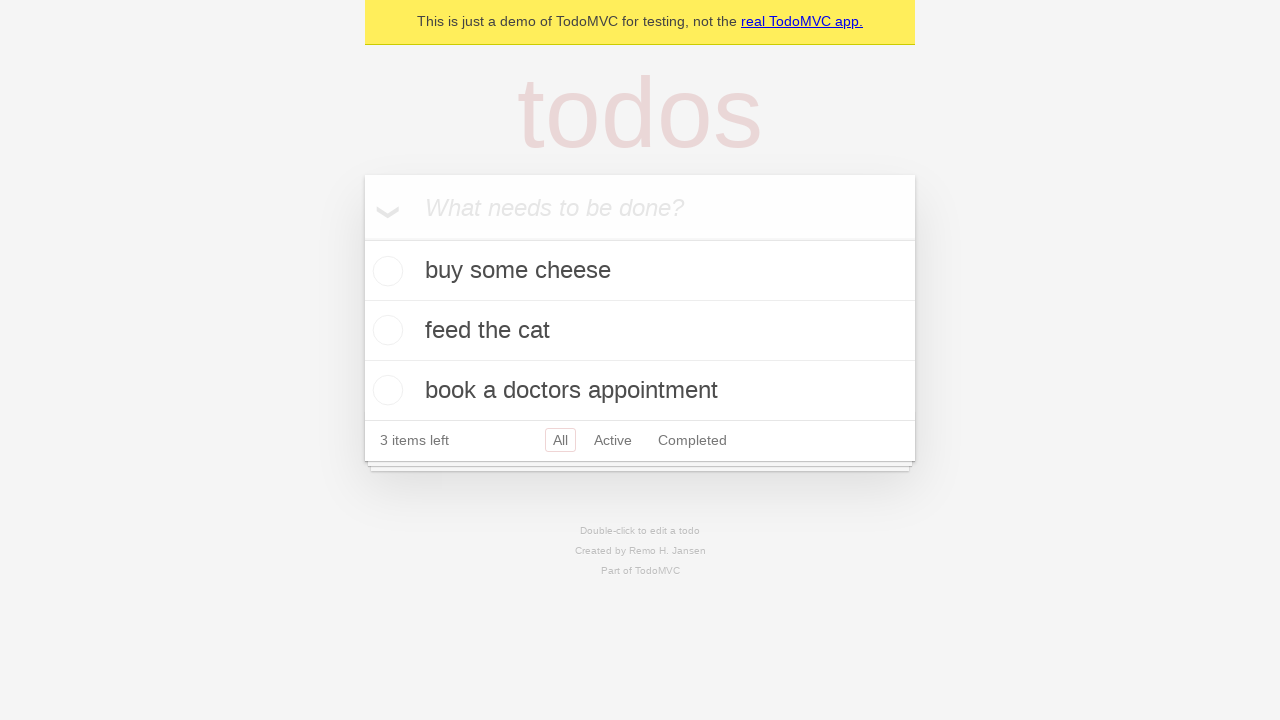

Located all todo items on the page
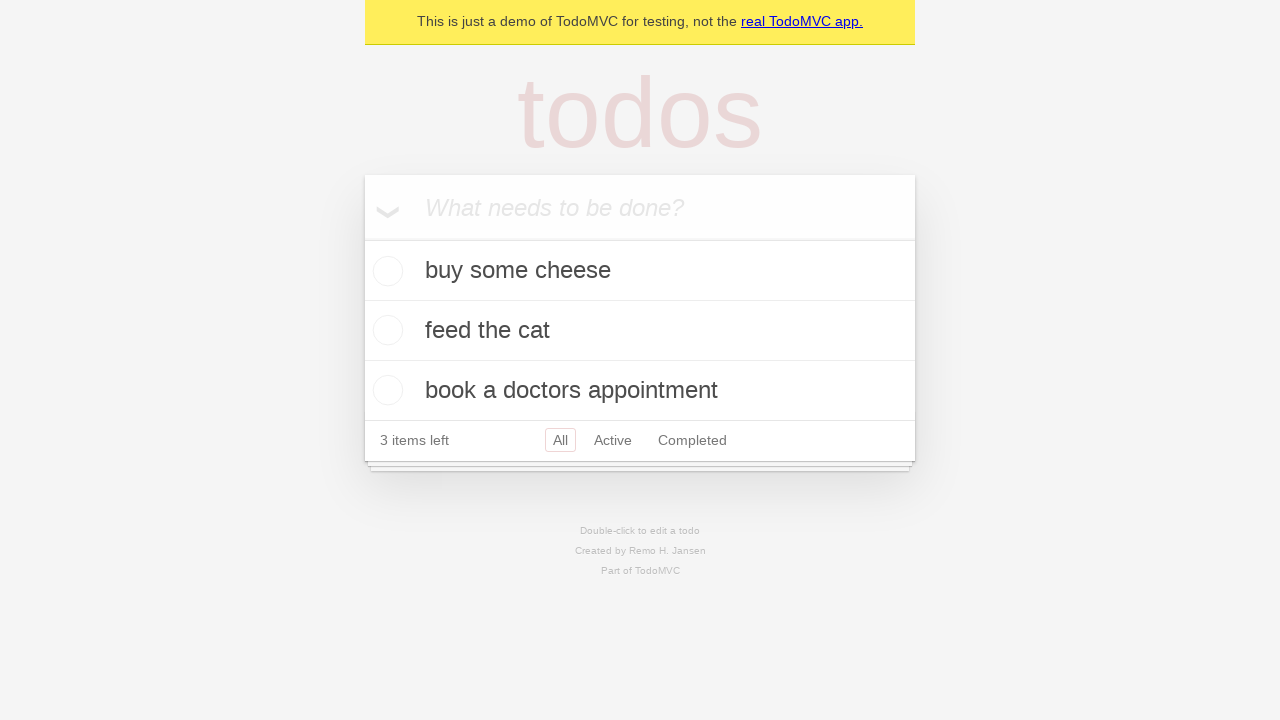

Double-clicked second todo item to enter edit mode at (640, 331) on internal:testid=[data-testid="todo-item"s] >> nth=1
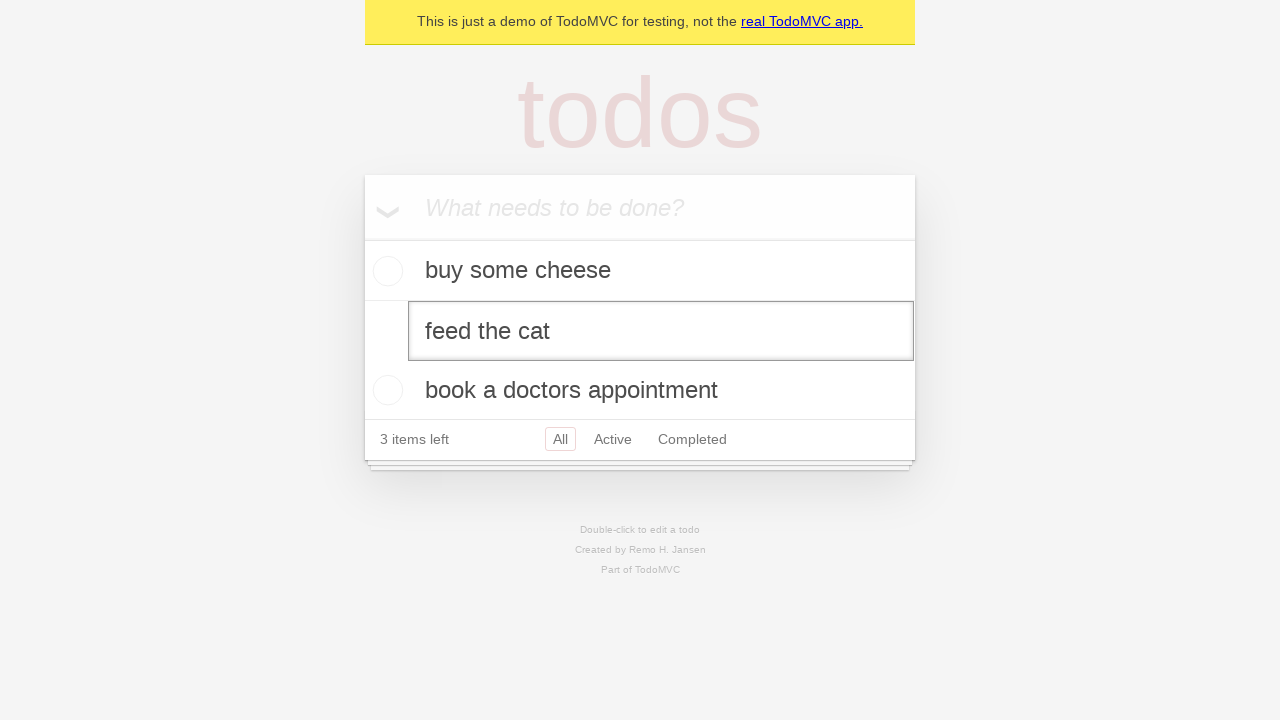

Filled edit textbox with 'buy some sausages' on internal:testid=[data-testid="todo-item"s] >> nth=1 >> internal:role=textbox[nam
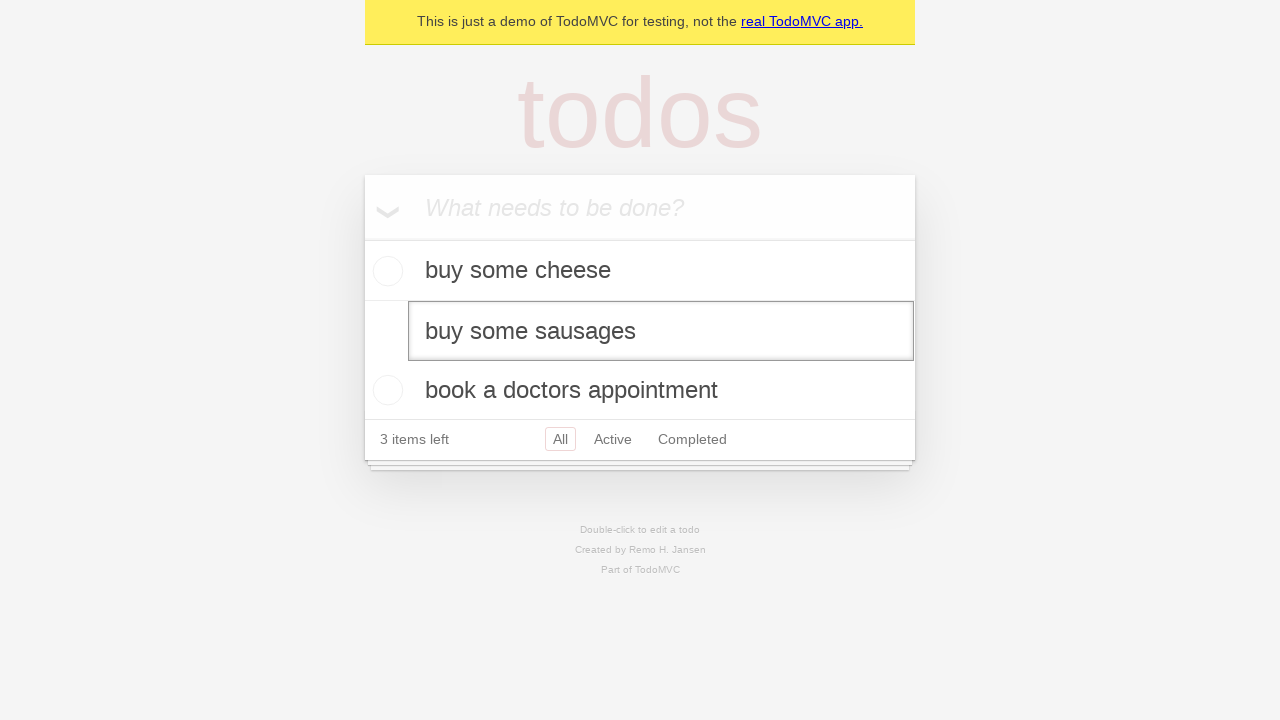

Dispatched blur event to save edit on input lose of focus
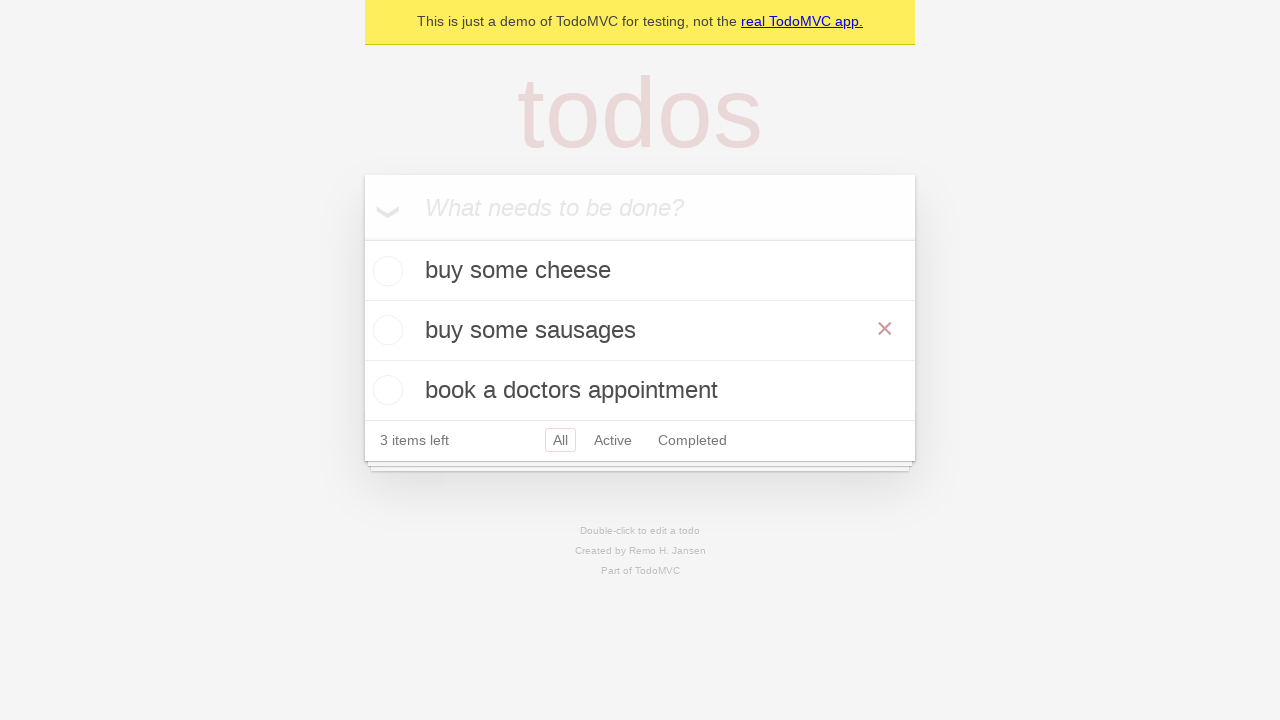

Verified that all todo items have correct text including the edited item
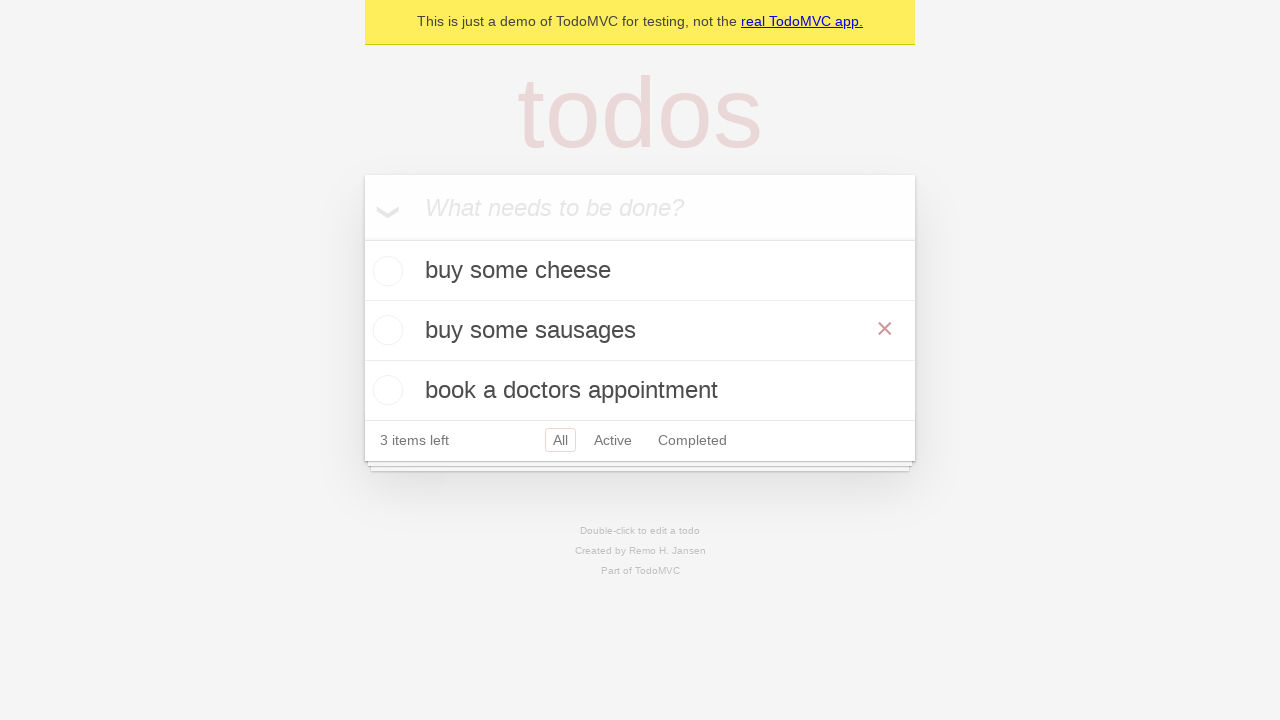

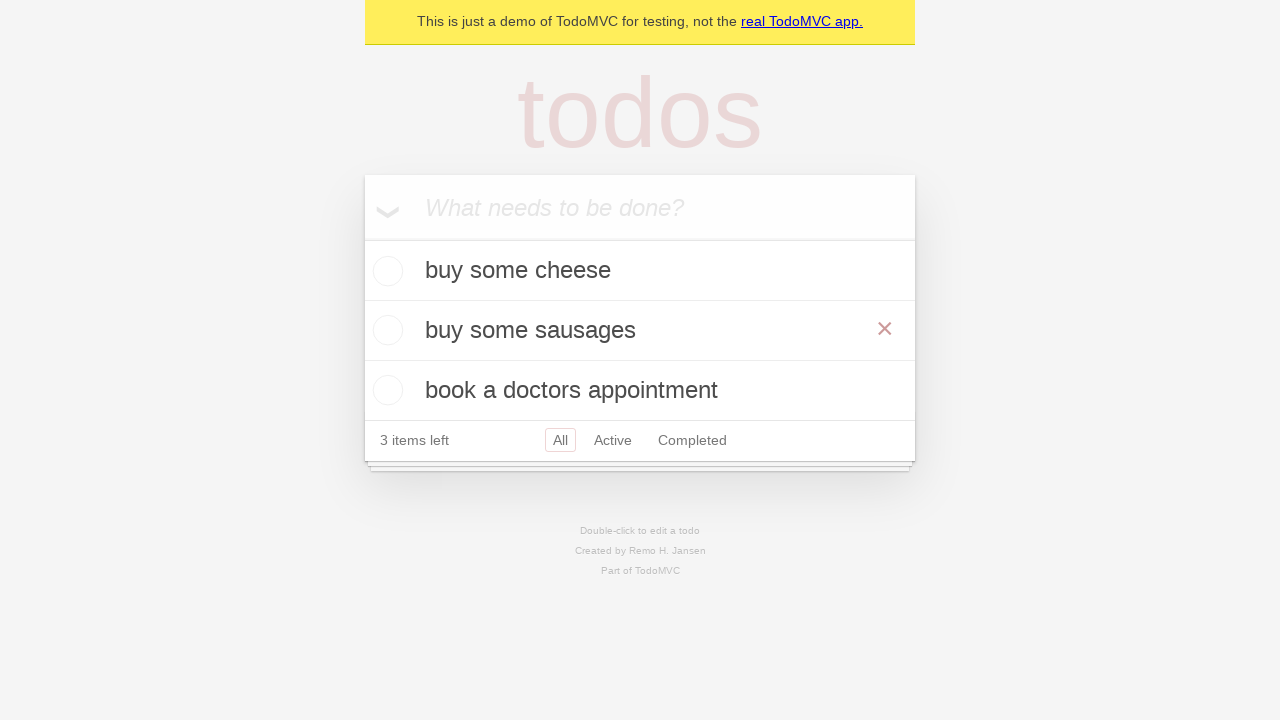